Tests login error message verification by entering incorrect credentials and verifying the error message displayed

Starting URL: https://login1.nextbasecrm.com/

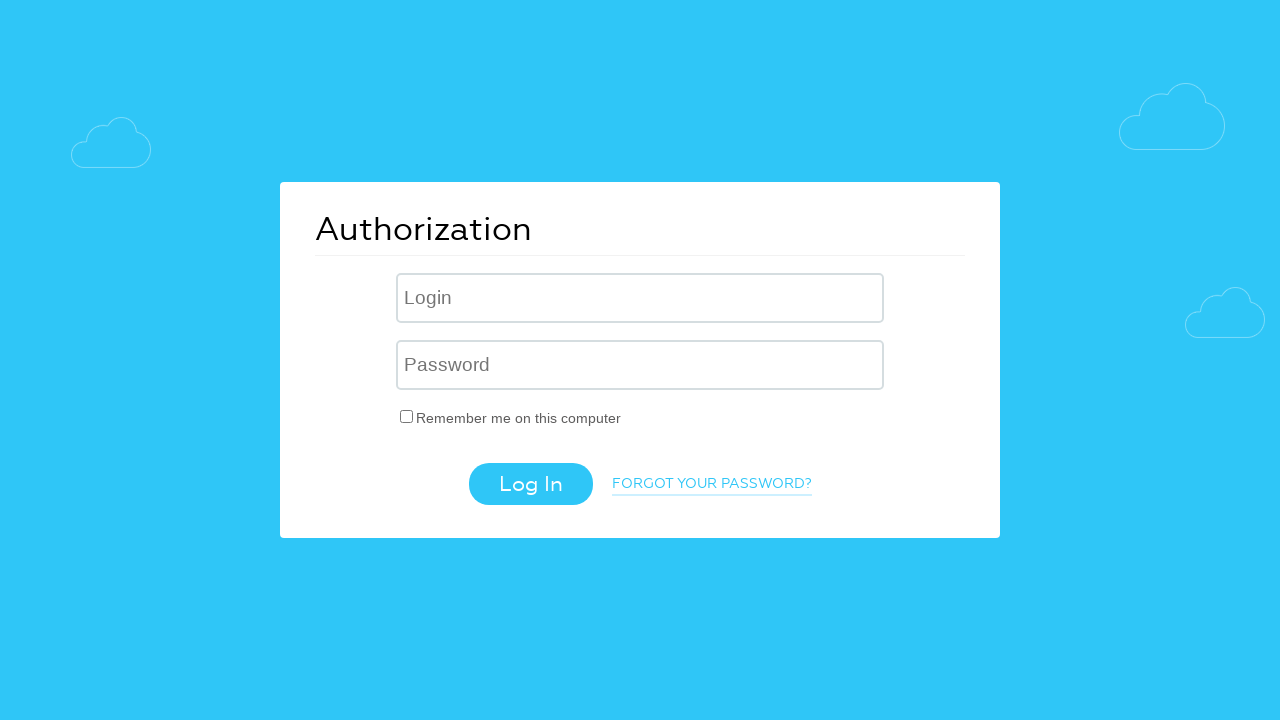

Filled username field with 'incorrect' on .login-inp
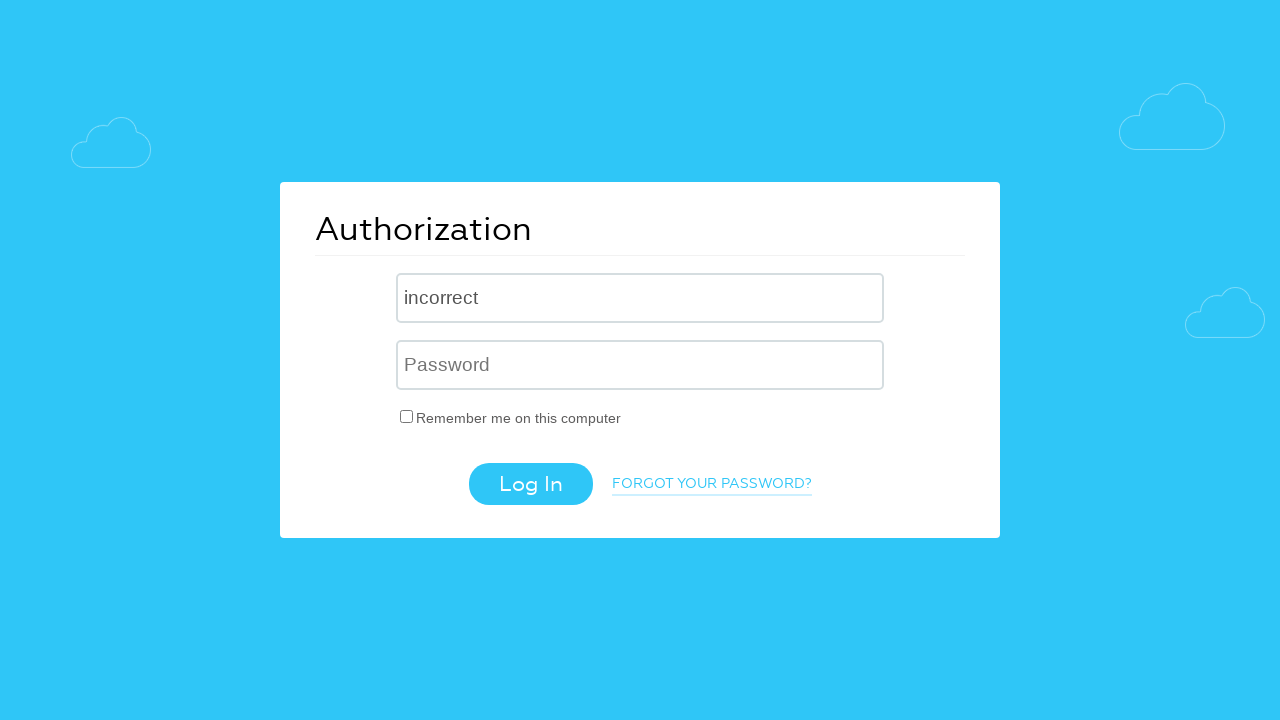

Filled password field with 'incorrect123' on input[name='USER_PASSWORD']
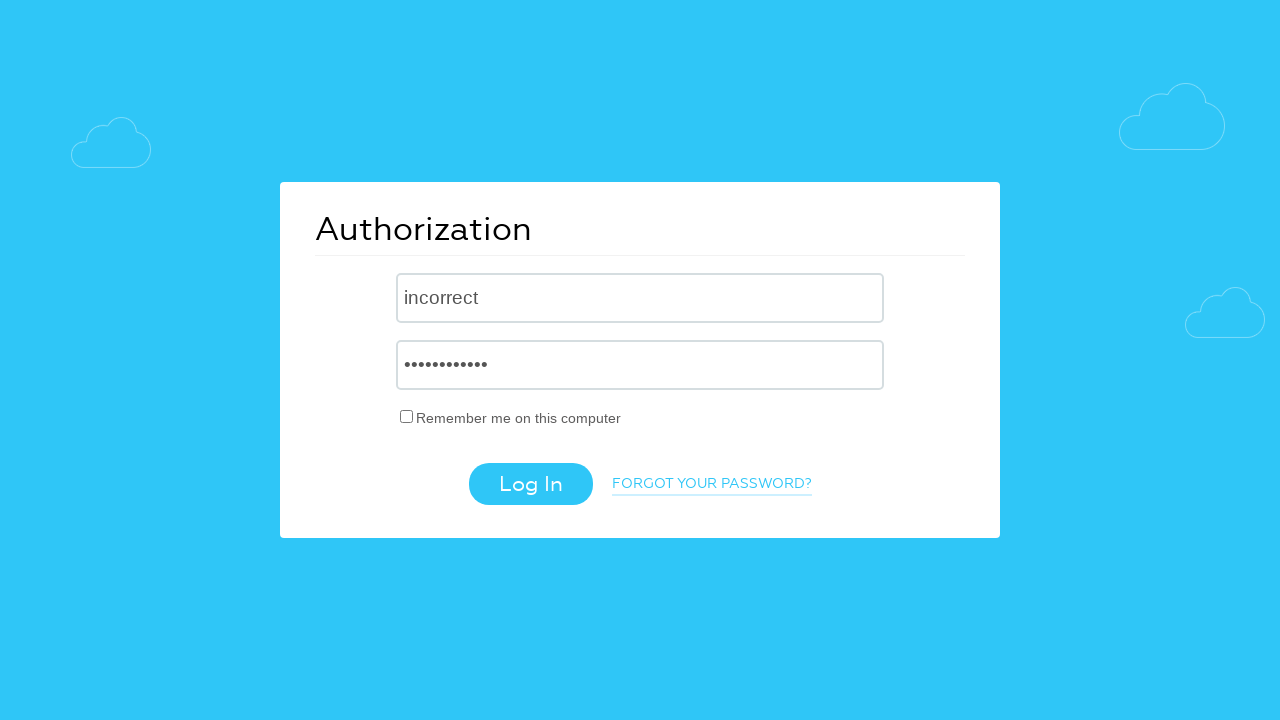

Clicked login button at (530, 484) on .login-btn
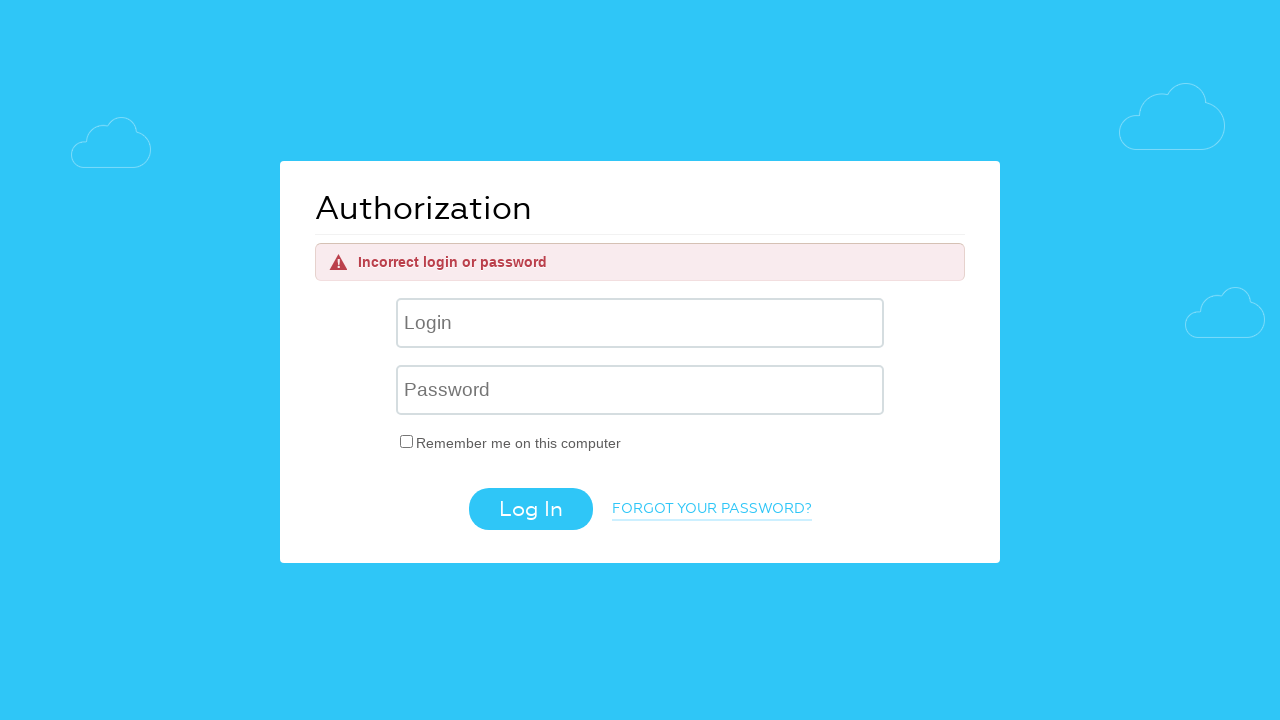

Error message element appeared
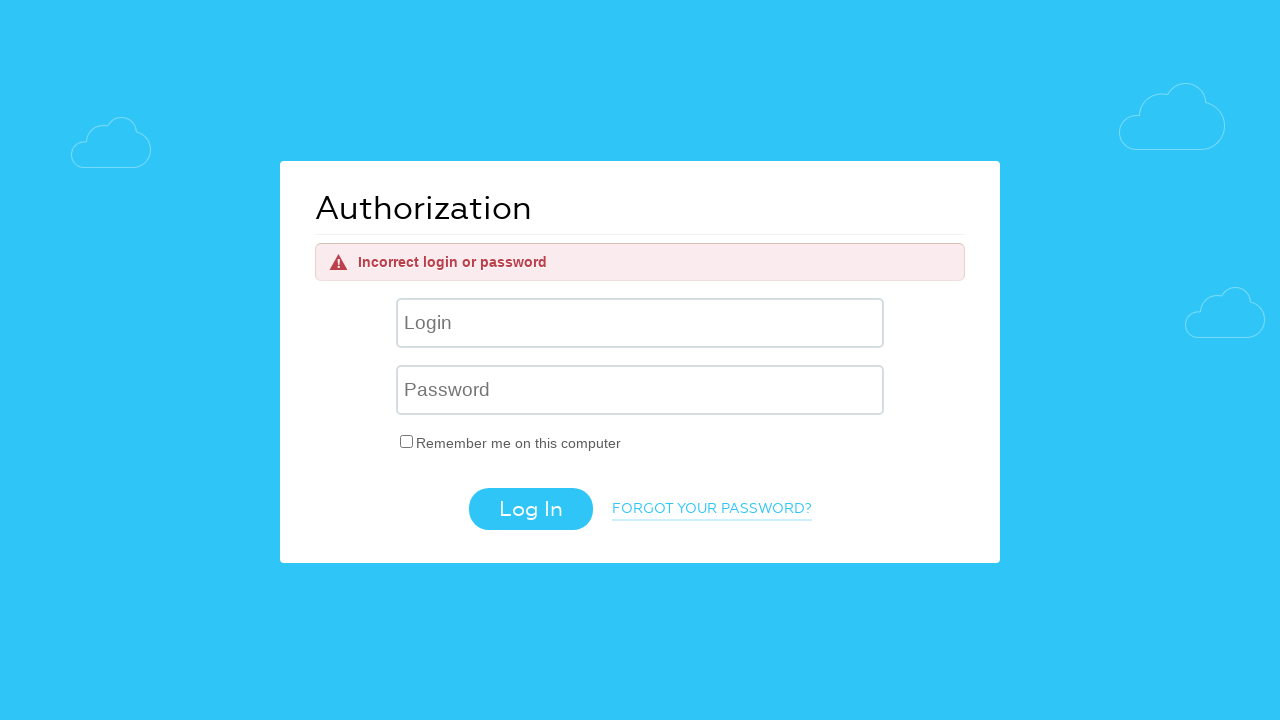

Retrieved error message text: 'Incorrect login or password'
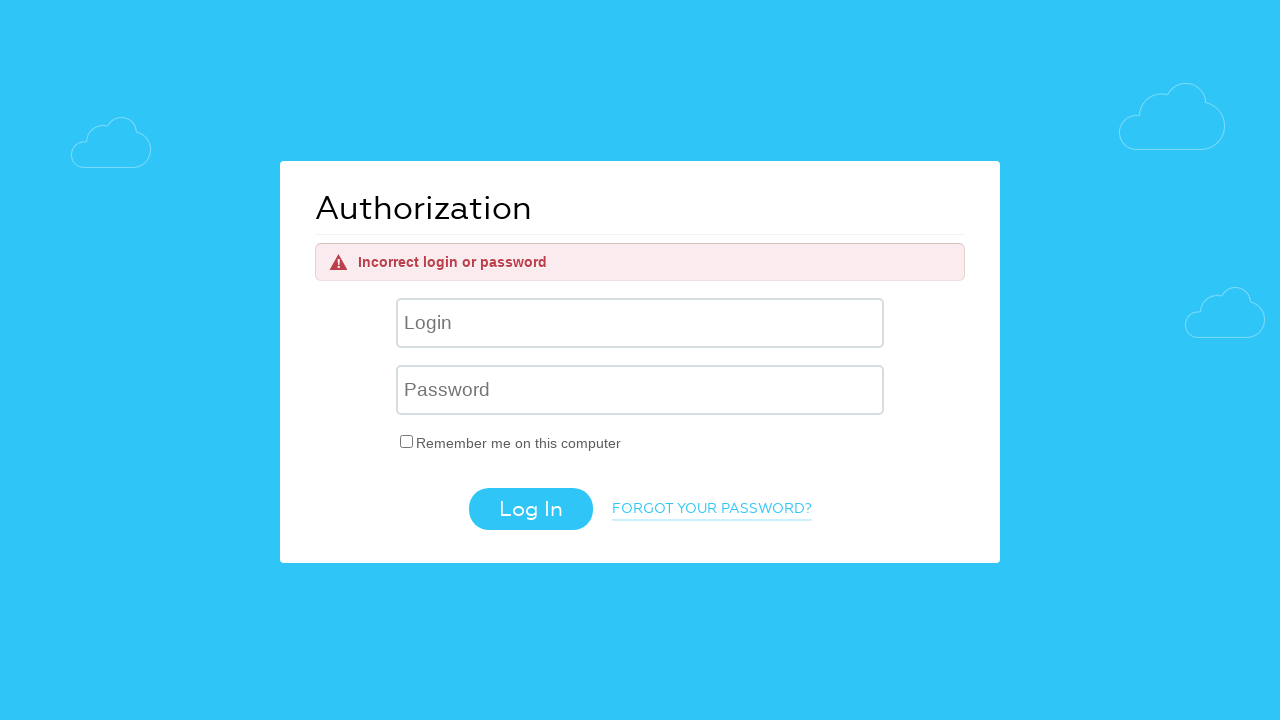

Verified error message matches expected text: 'Incorrect login or password'
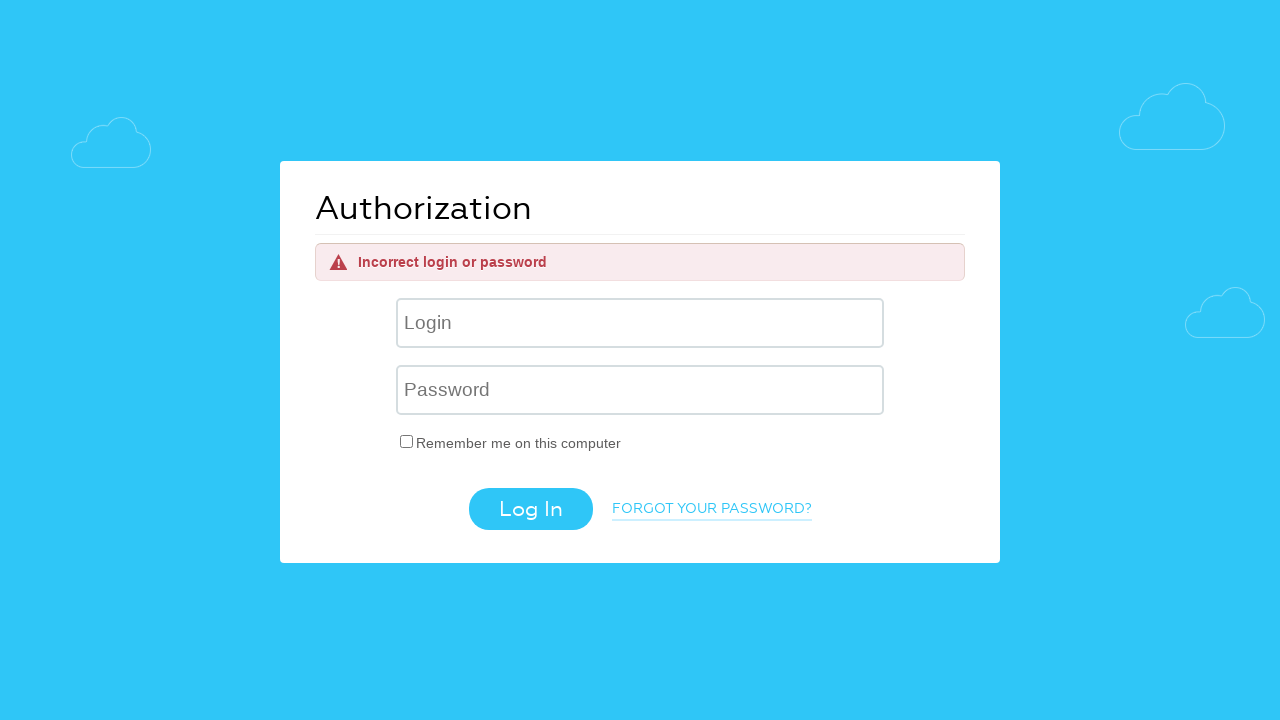

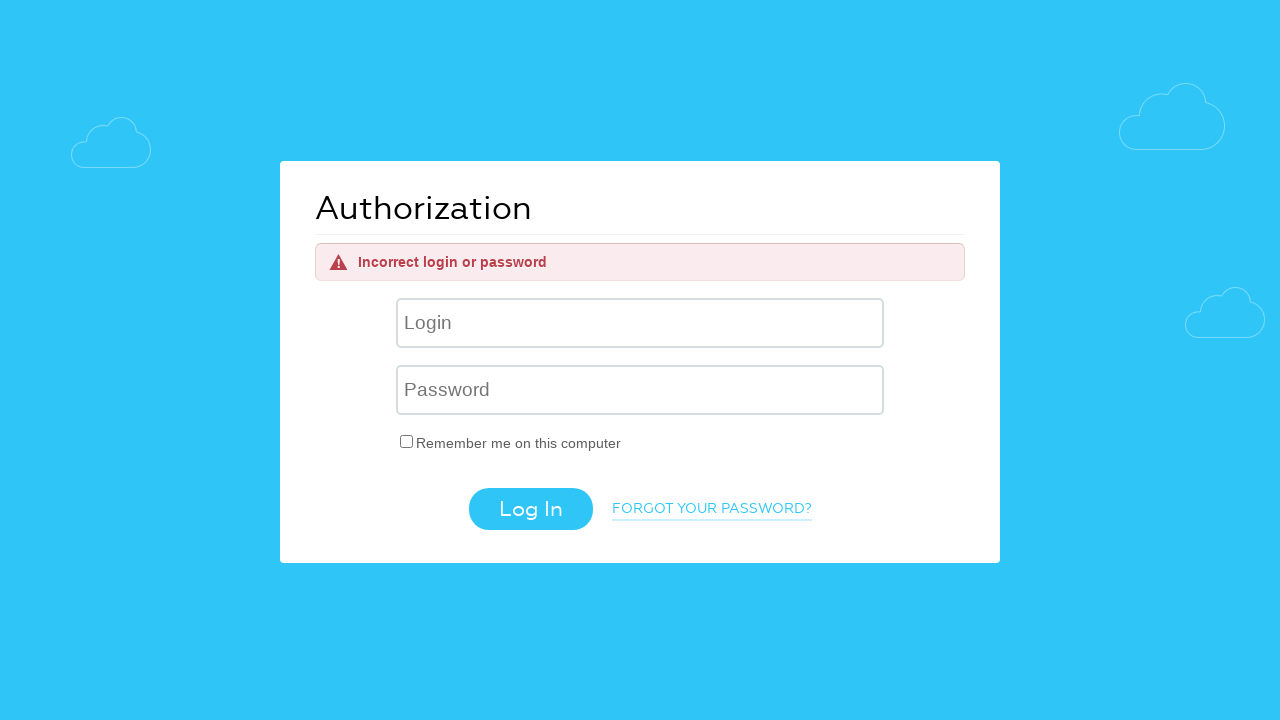